Demonstrates browser scrolling functionality by scrolling down 200 pixels on the WebDriverIO website

Starting URL: https://webdriver.io

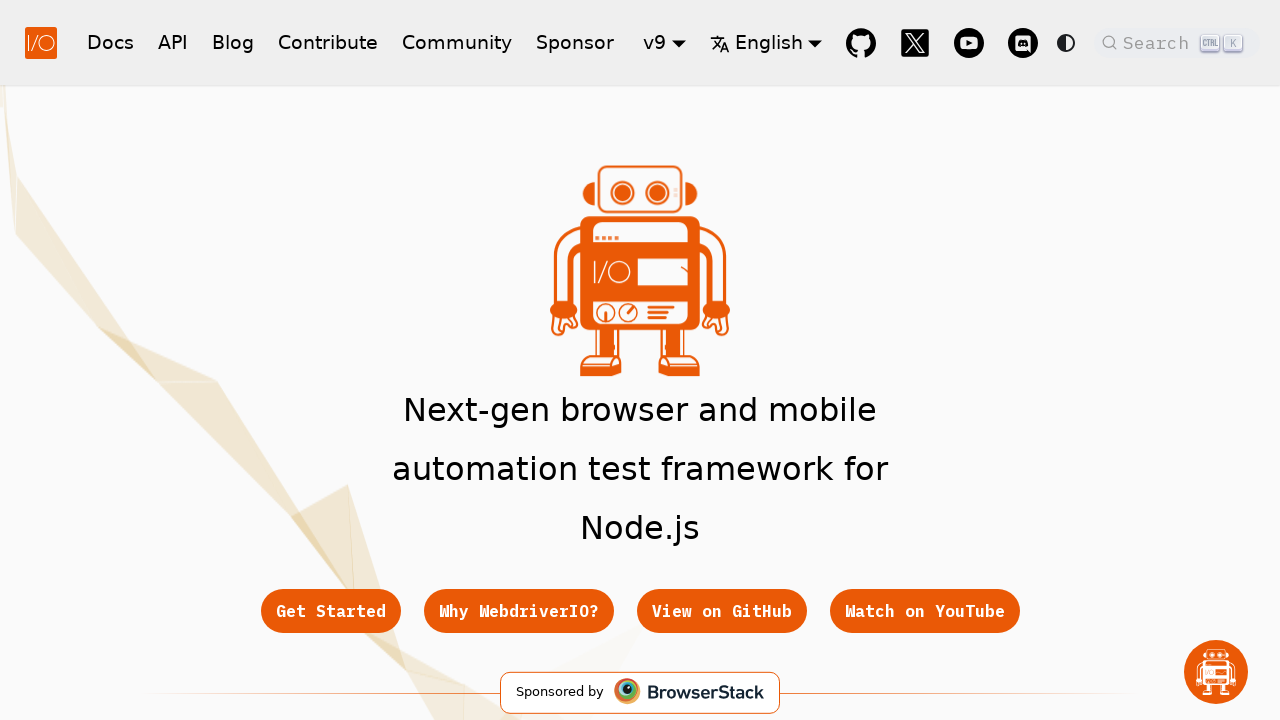

Scrolled down 200 pixels on the WebDriverIO website
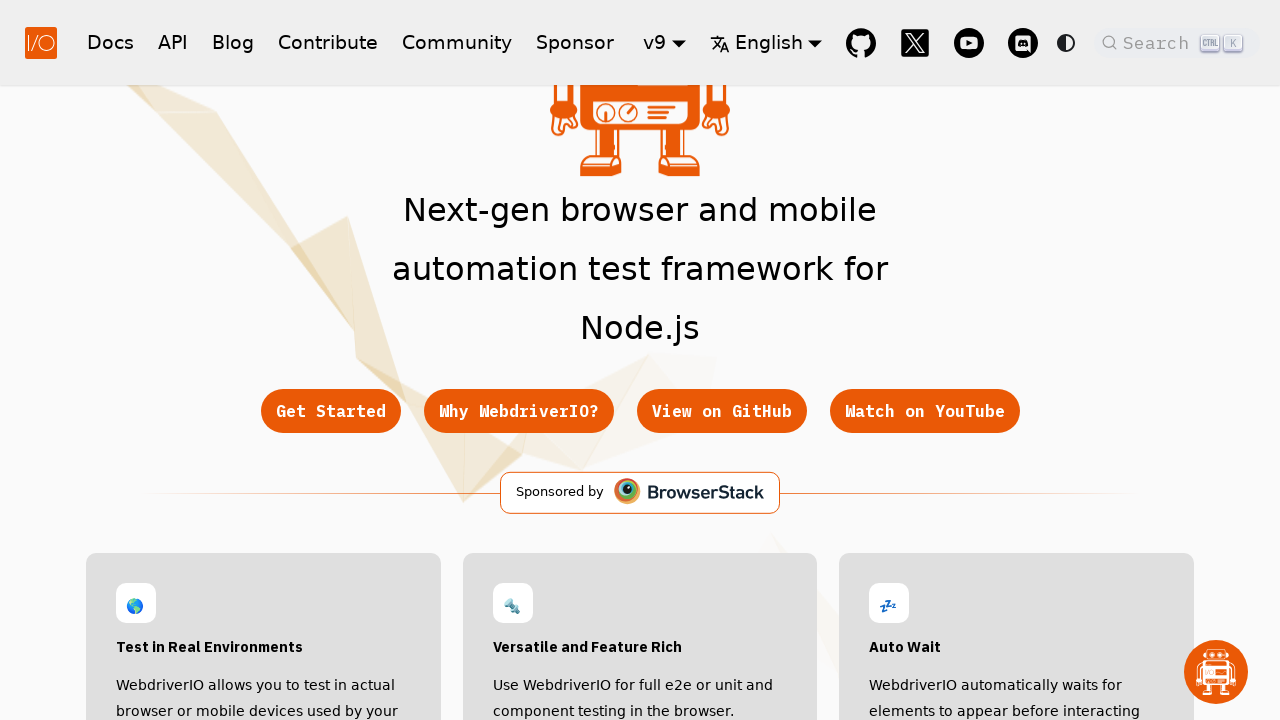

Waited 500ms for scroll animation to complete
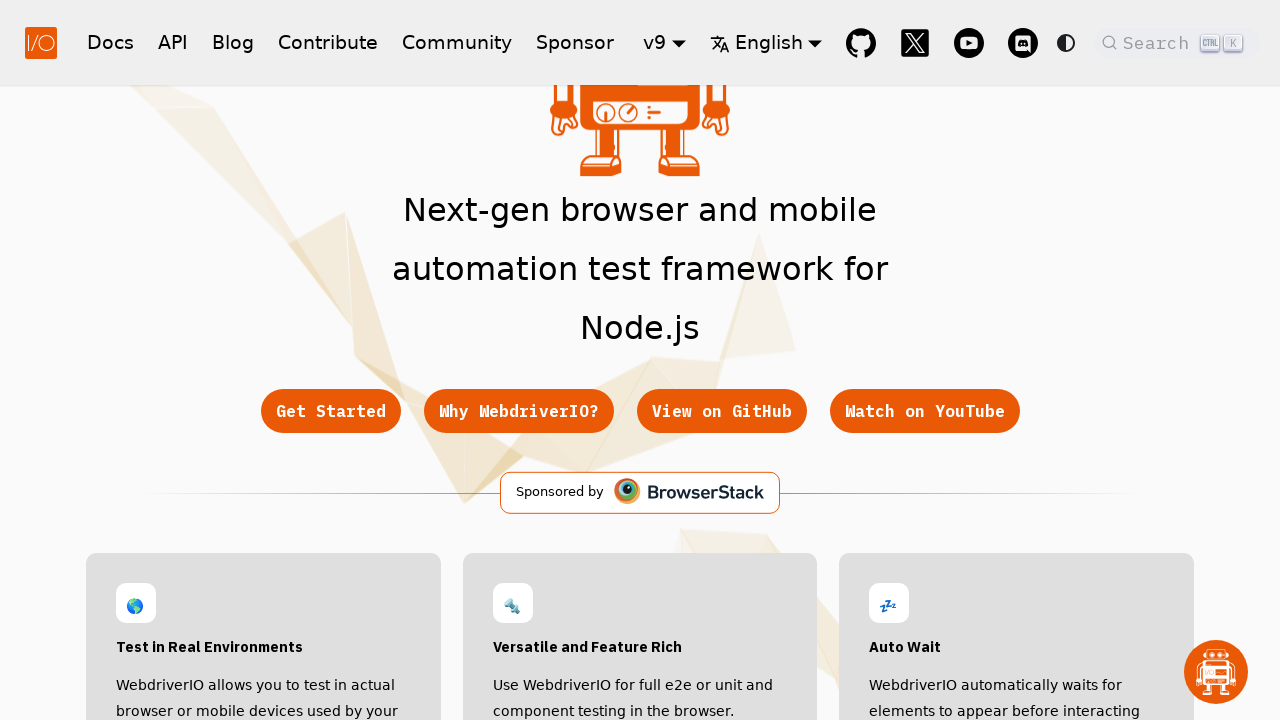

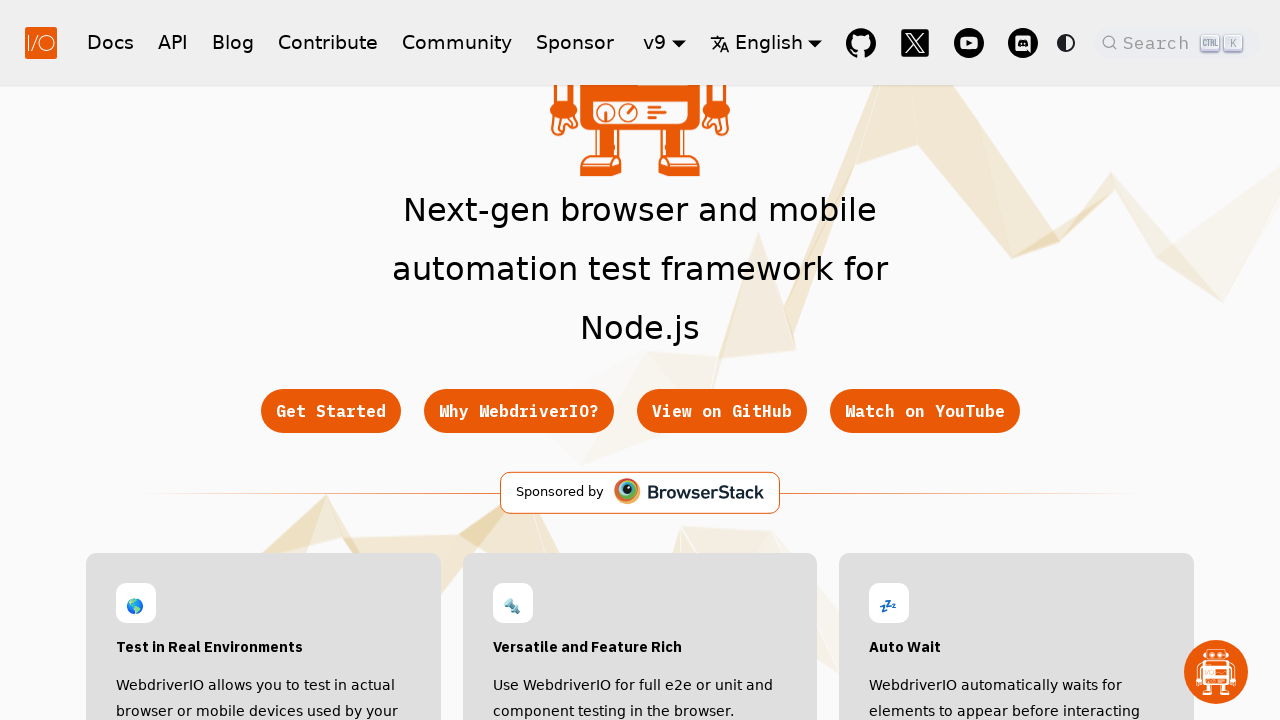